Tests editing a todo item by double-clicking, modifying the text, and pressing Enter

Starting URL: https://demo.playwright.dev/todomvc

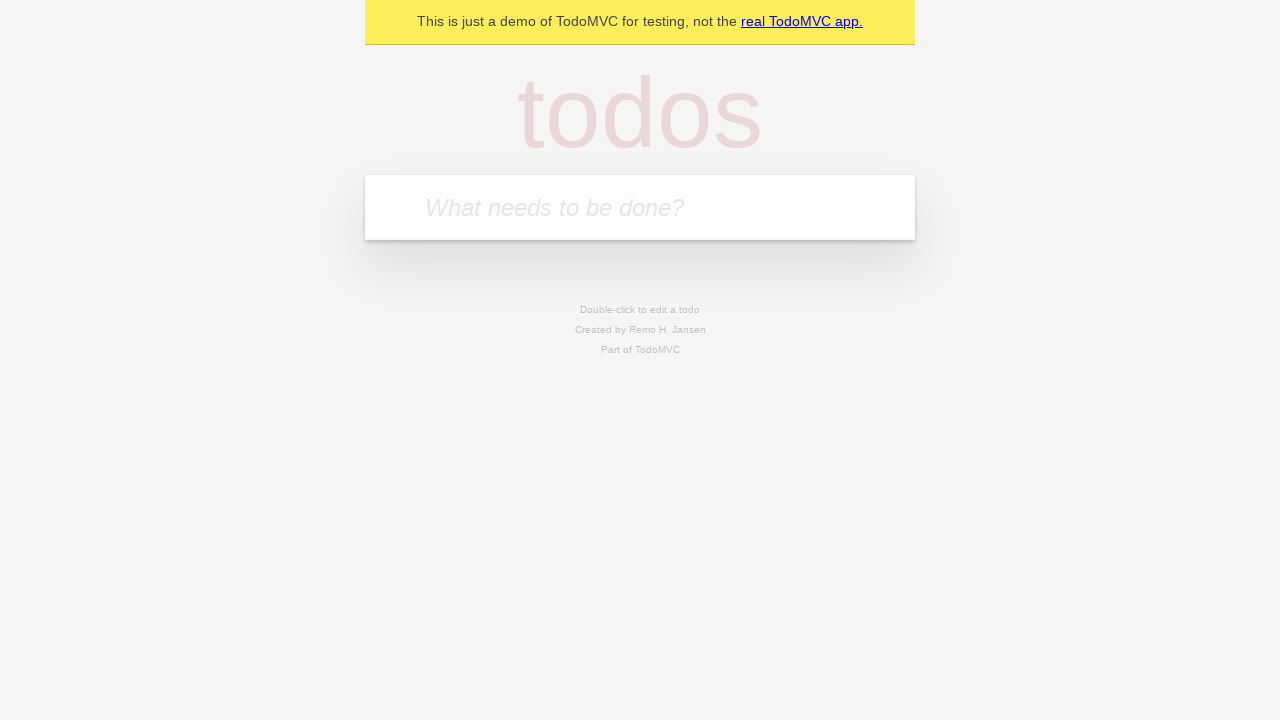

Filled new todo input with 'buy some cheese' on .new-todo
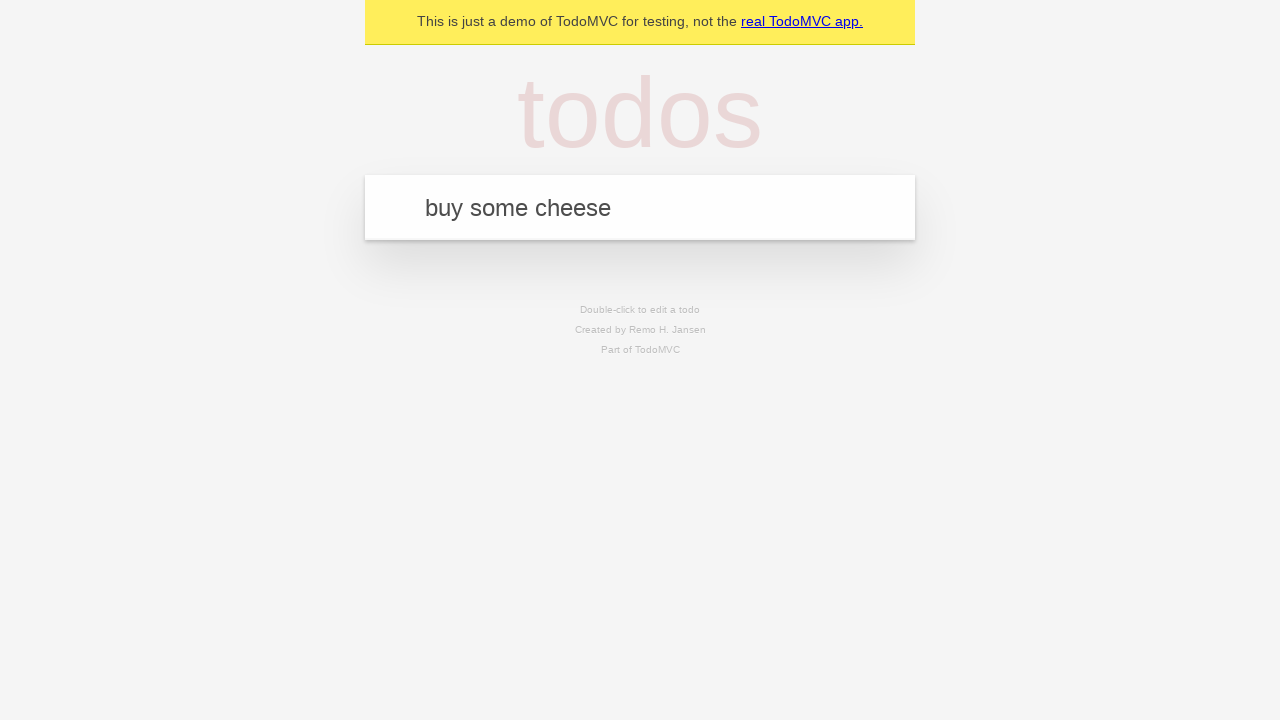

Pressed Enter to create first todo item on .new-todo
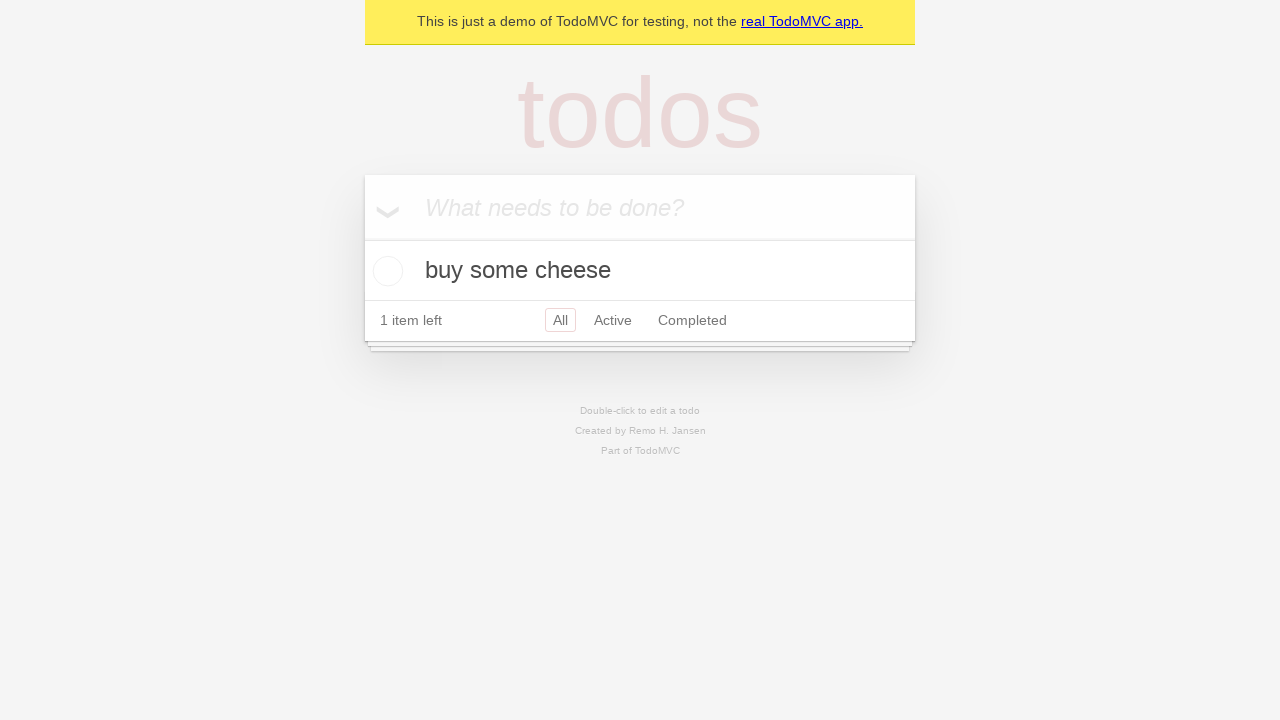

Filled new todo input with 'feed the cat' on .new-todo
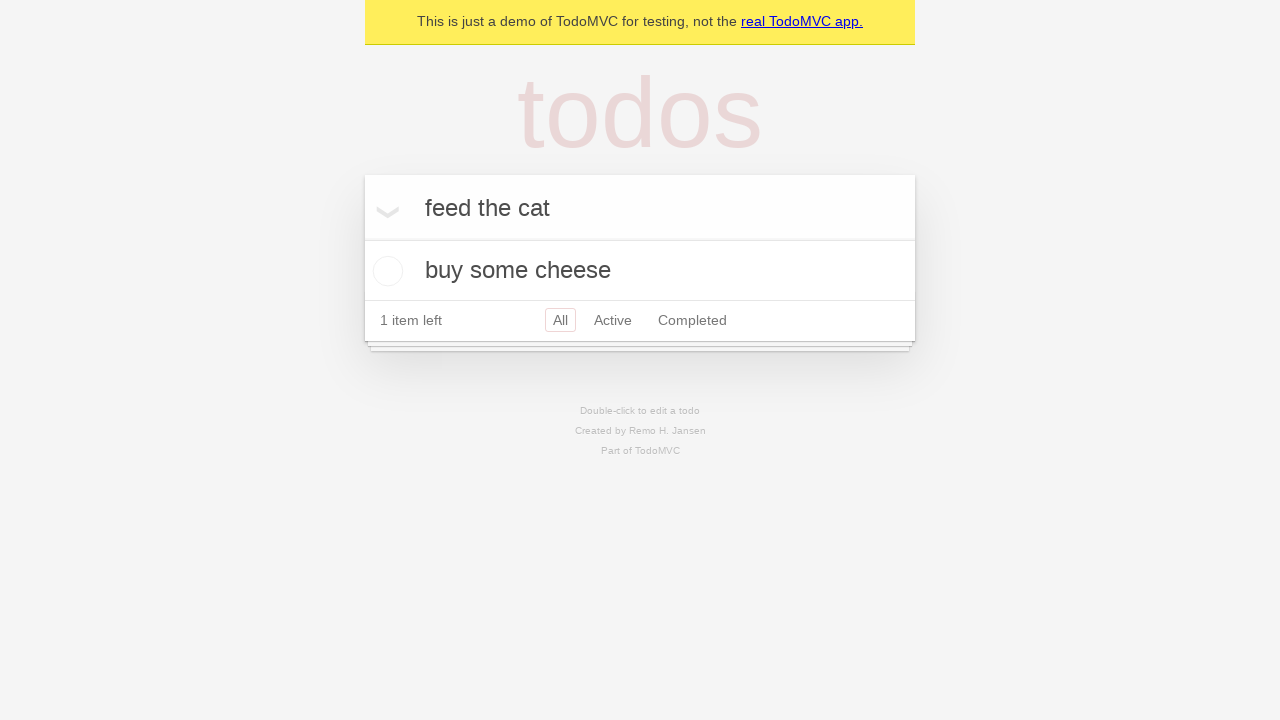

Pressed Enter to create second todo item on .new-todo
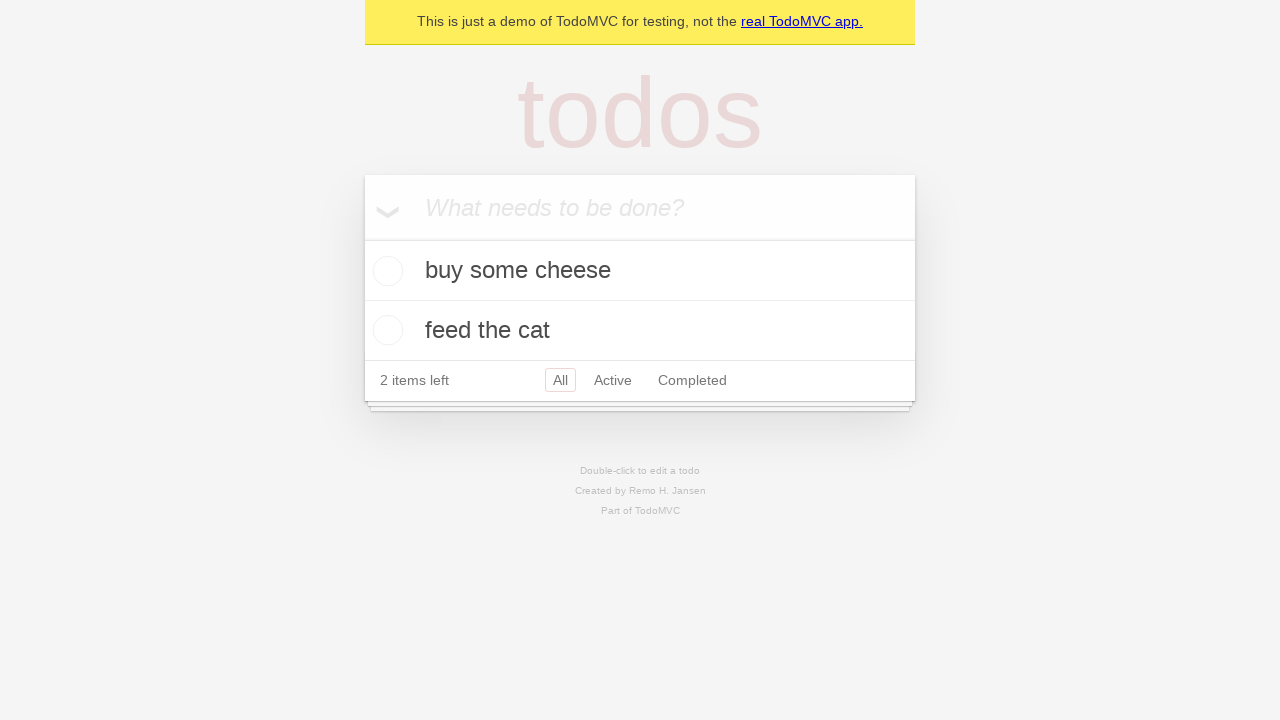

Filled new todo input with 'book a doctors appointment' on .new-todo
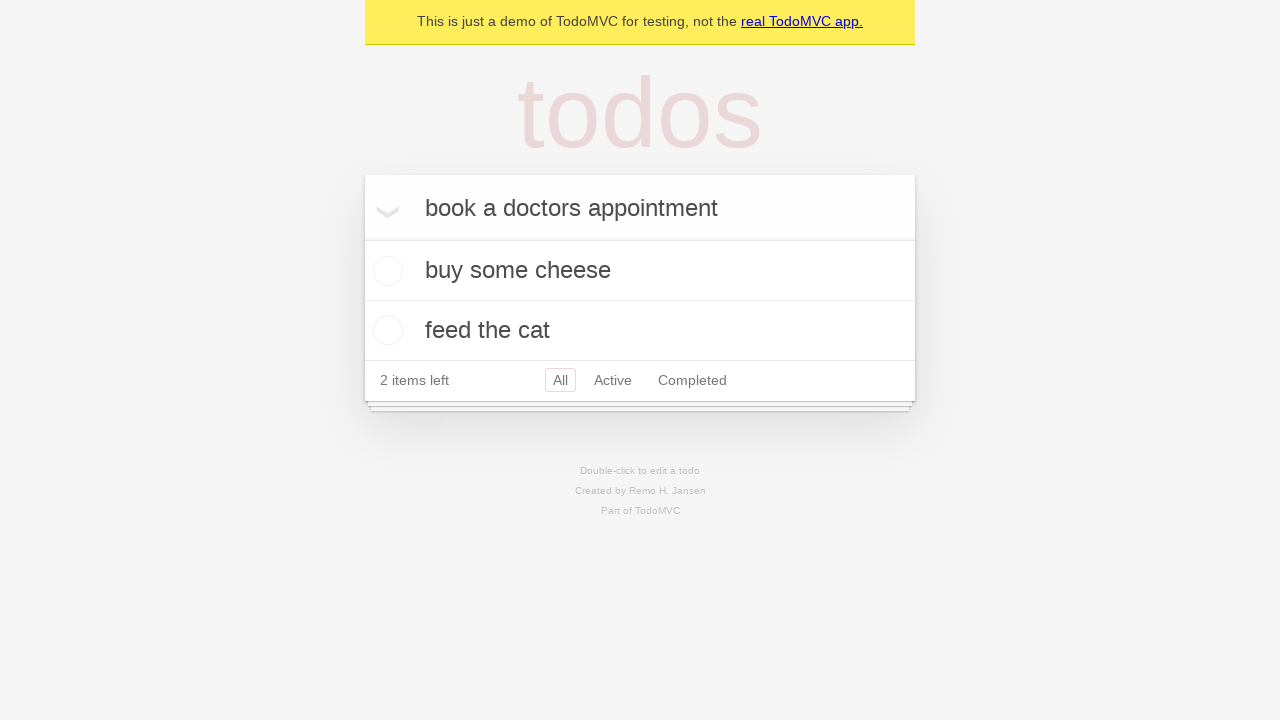

Pressed Enter to create third todo item on .new-todo
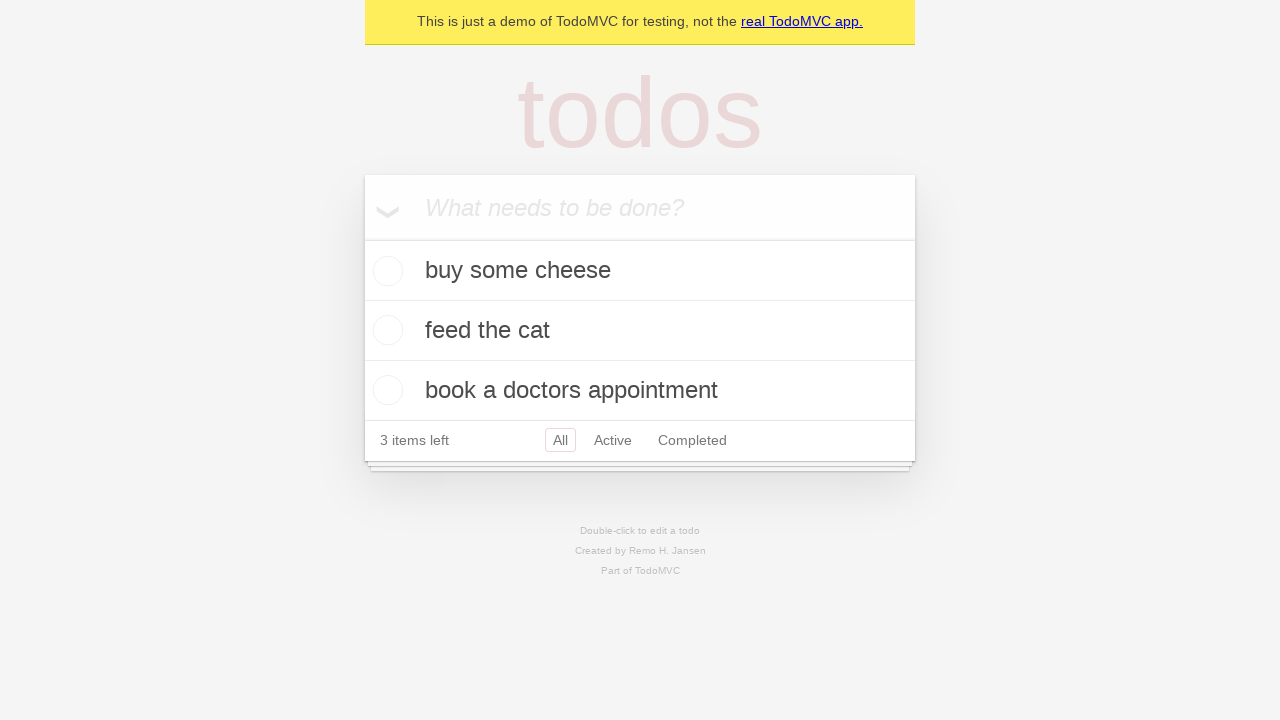

Waited for all three todo items to appear
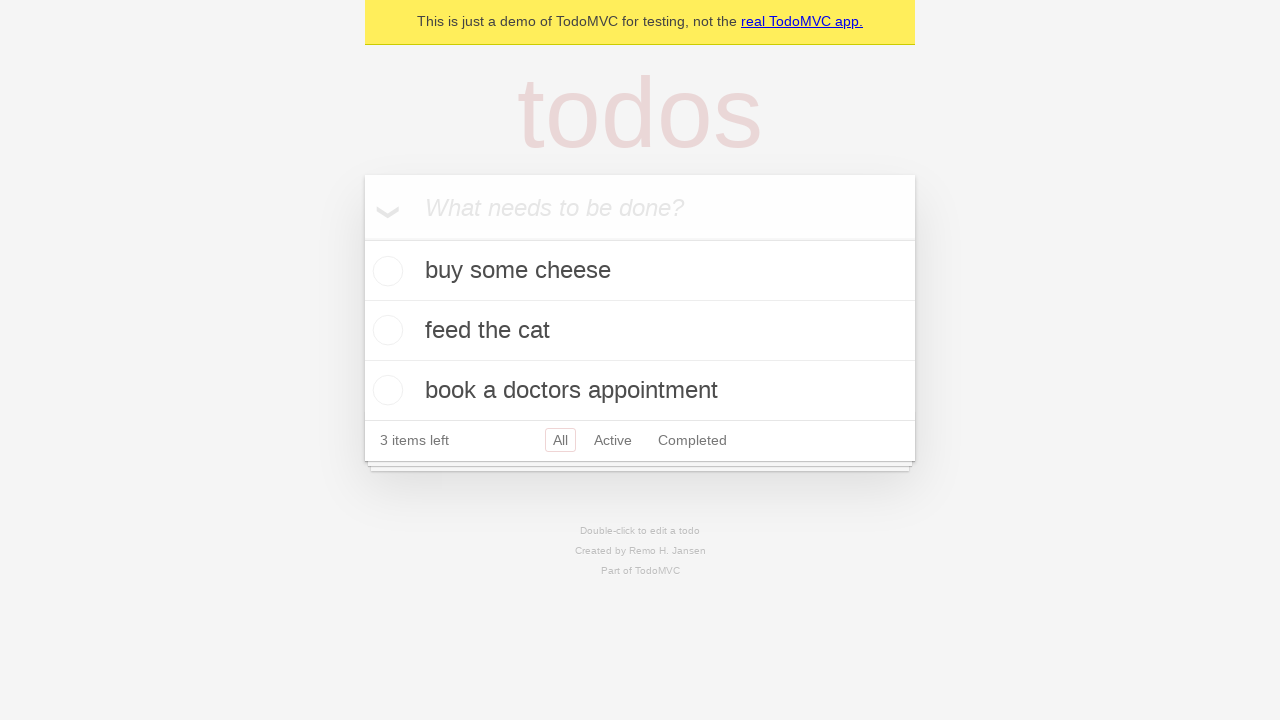

Double-clicked second todo item to enter edit mode at (640, 331) on .todo-list li >> nth=1
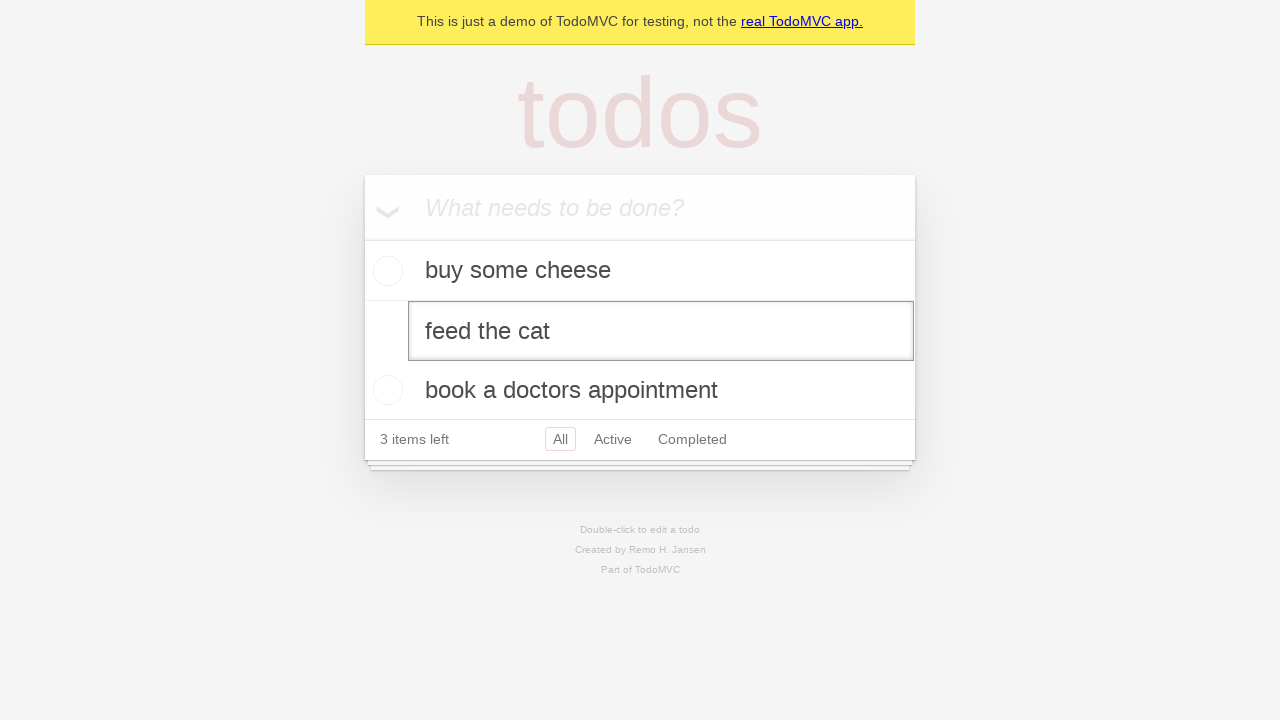

Modified todo text to 'buy some sausages' on .todo-list li >> nth=1 >> .edit
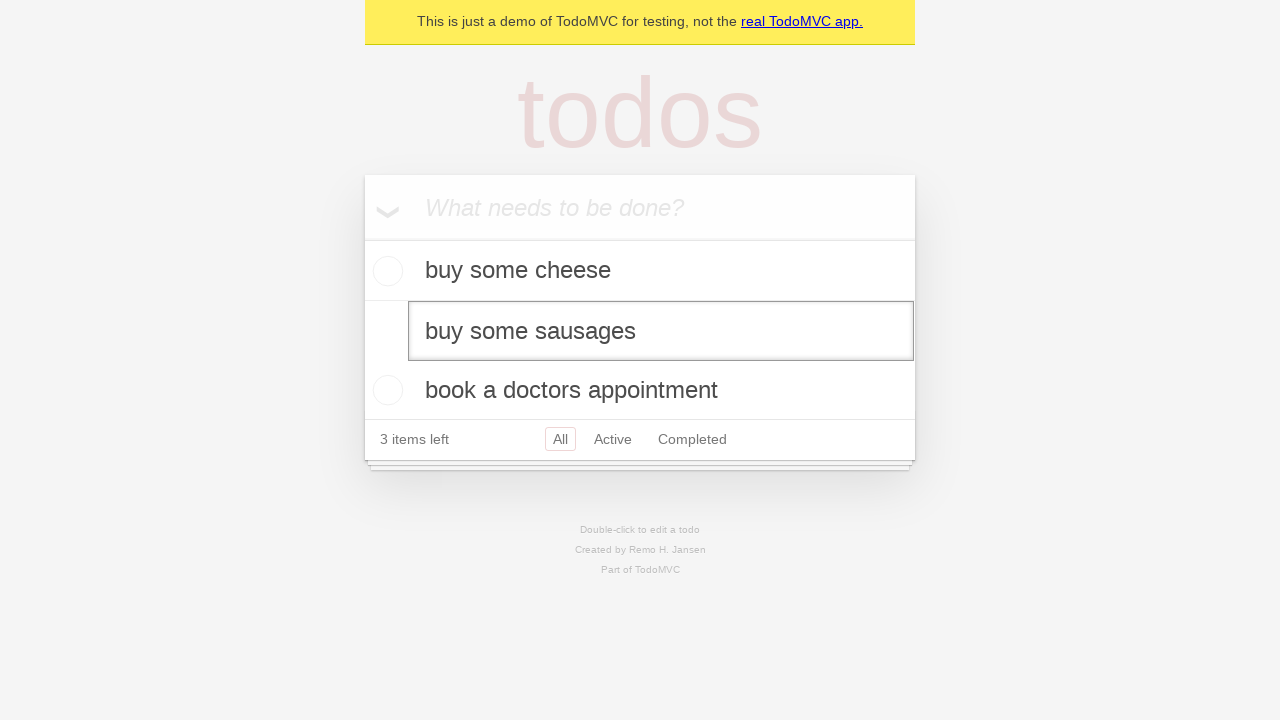

Pressed Enter to save edited todo item on .todo-list li >> nth=1 >> .edit
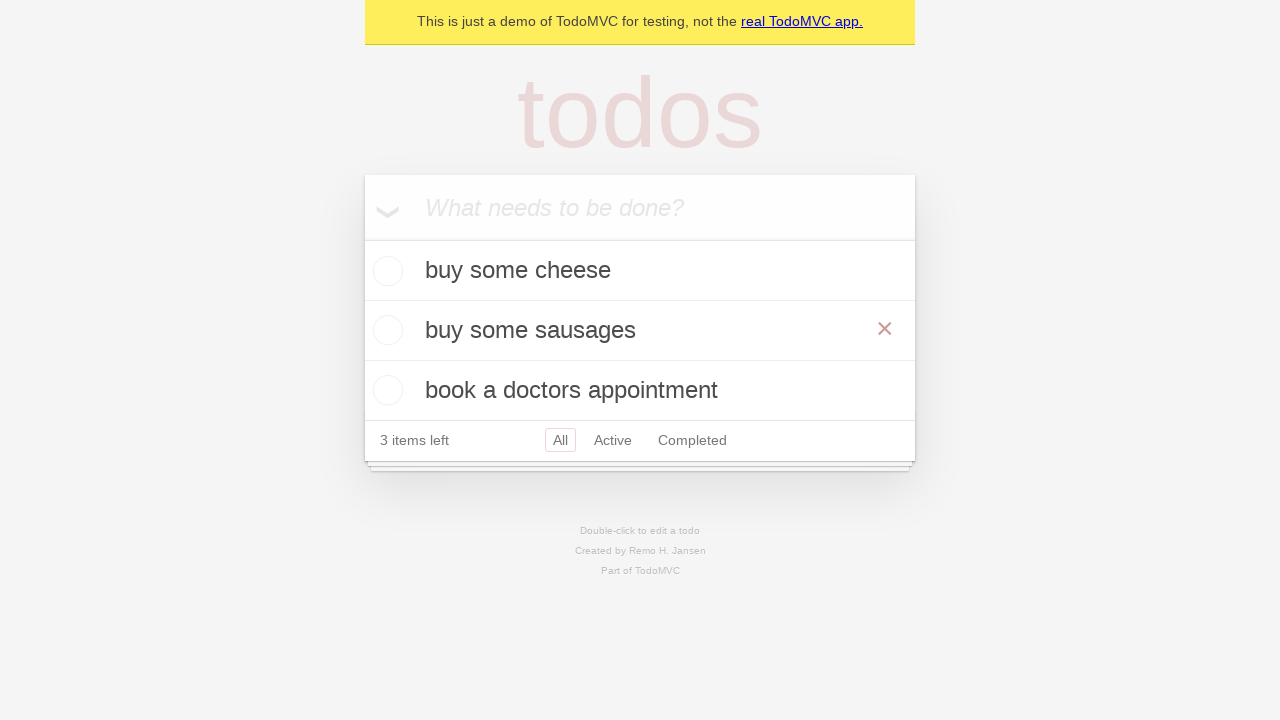

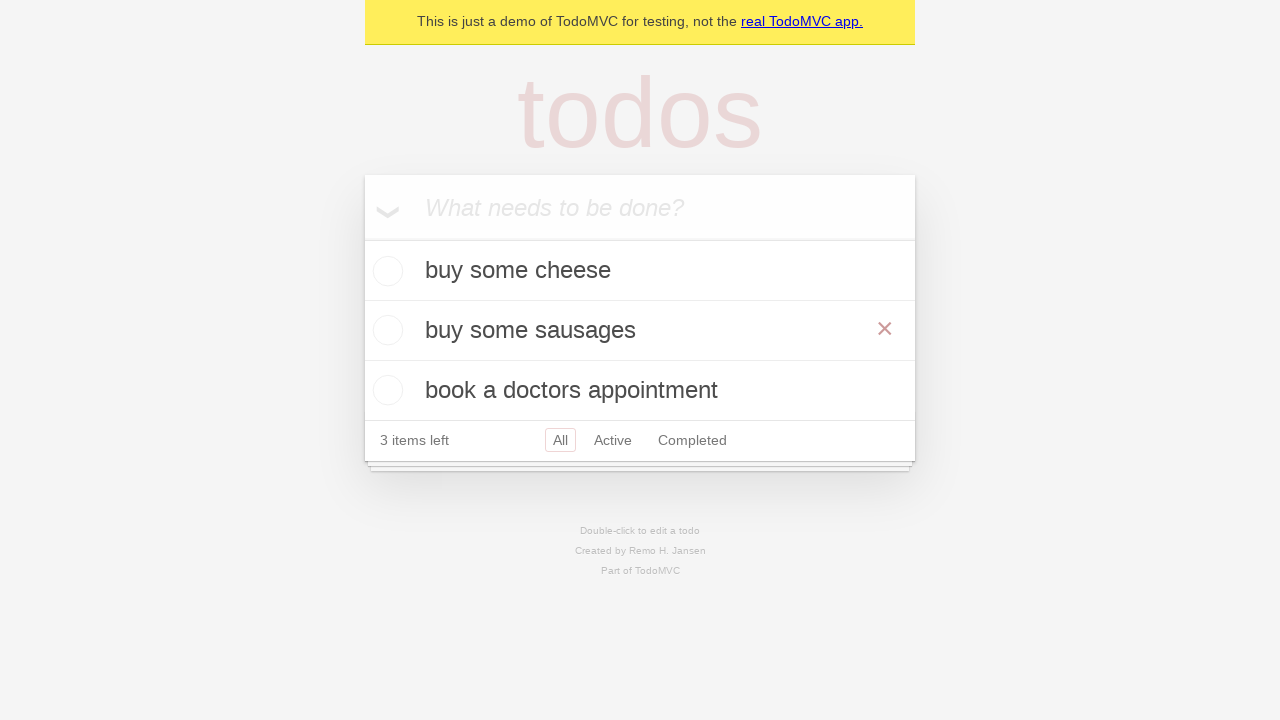